Tests navigation to sign-up/sign-in page and fills in an email field after waiting for it to become visible

Starting URL: https://www.letskodeit.com/

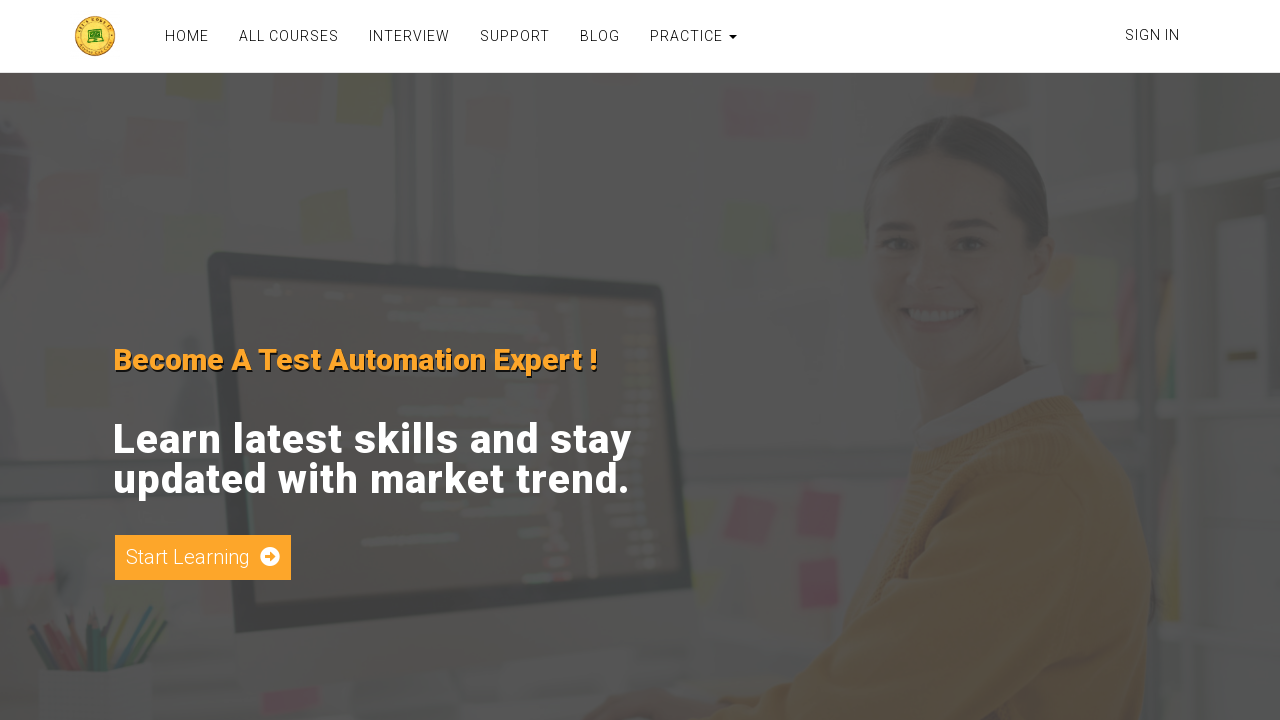

Clicked Sign link to navigate to sign up/login page at (1152, 35) on xpath=//a[contains(text(),"Sign")]
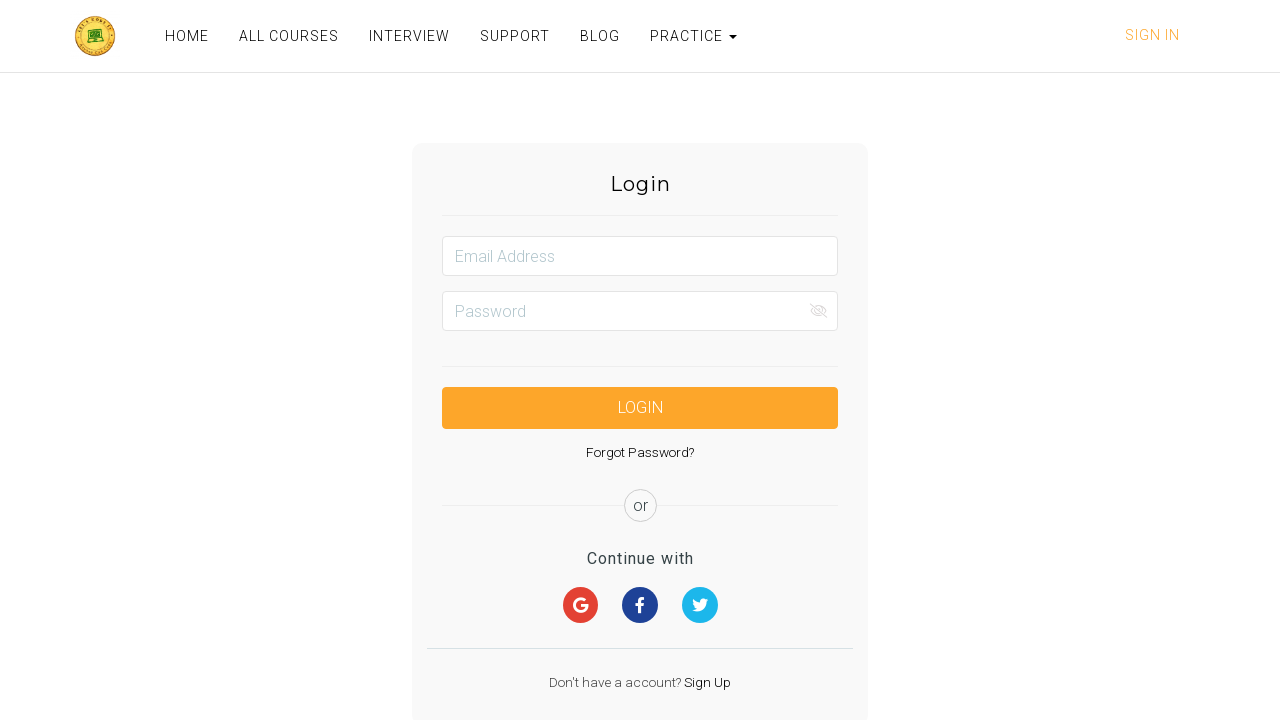

Email input field became visible after waiting up to 30 seconds
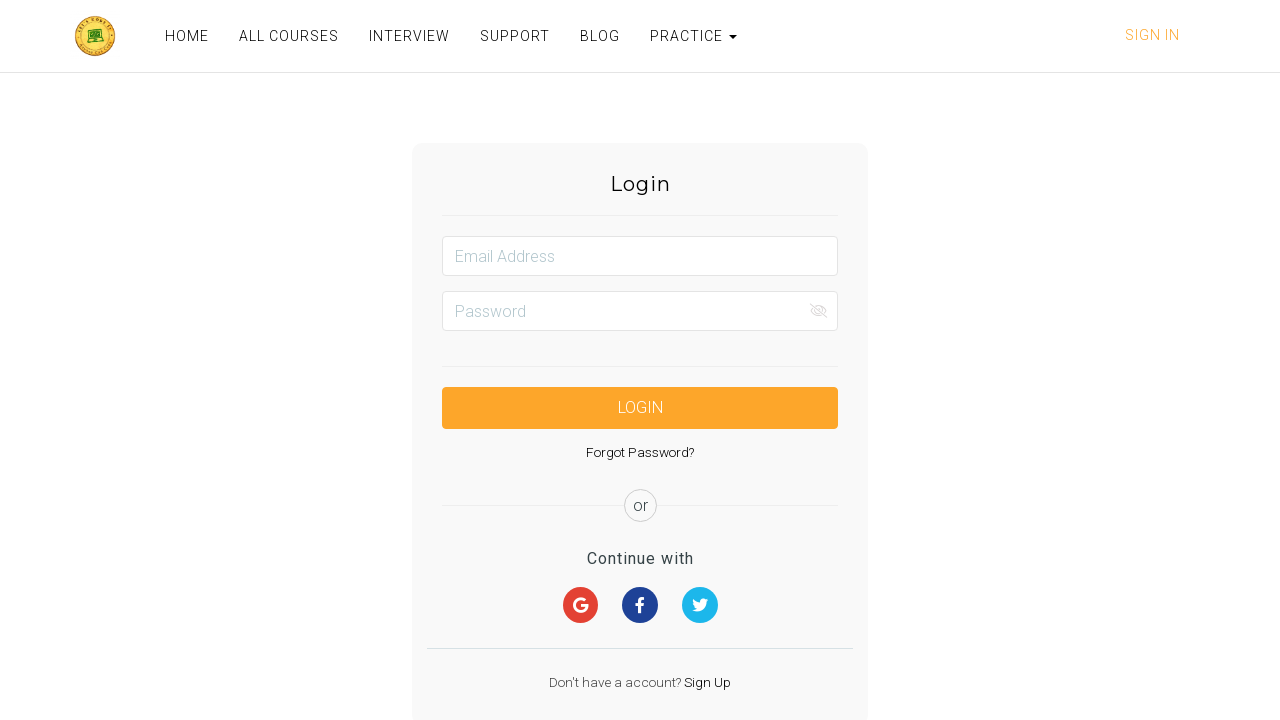

Filled email field with 'test123@example.com' on input[name="email"]
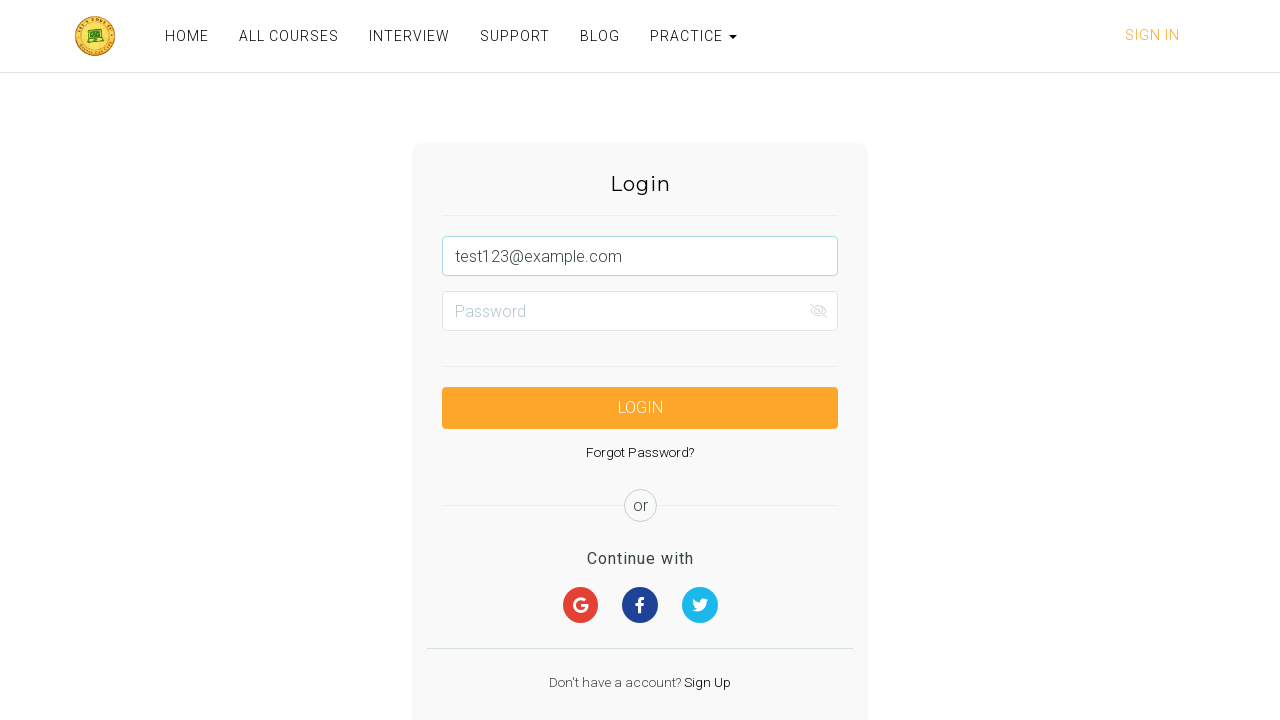

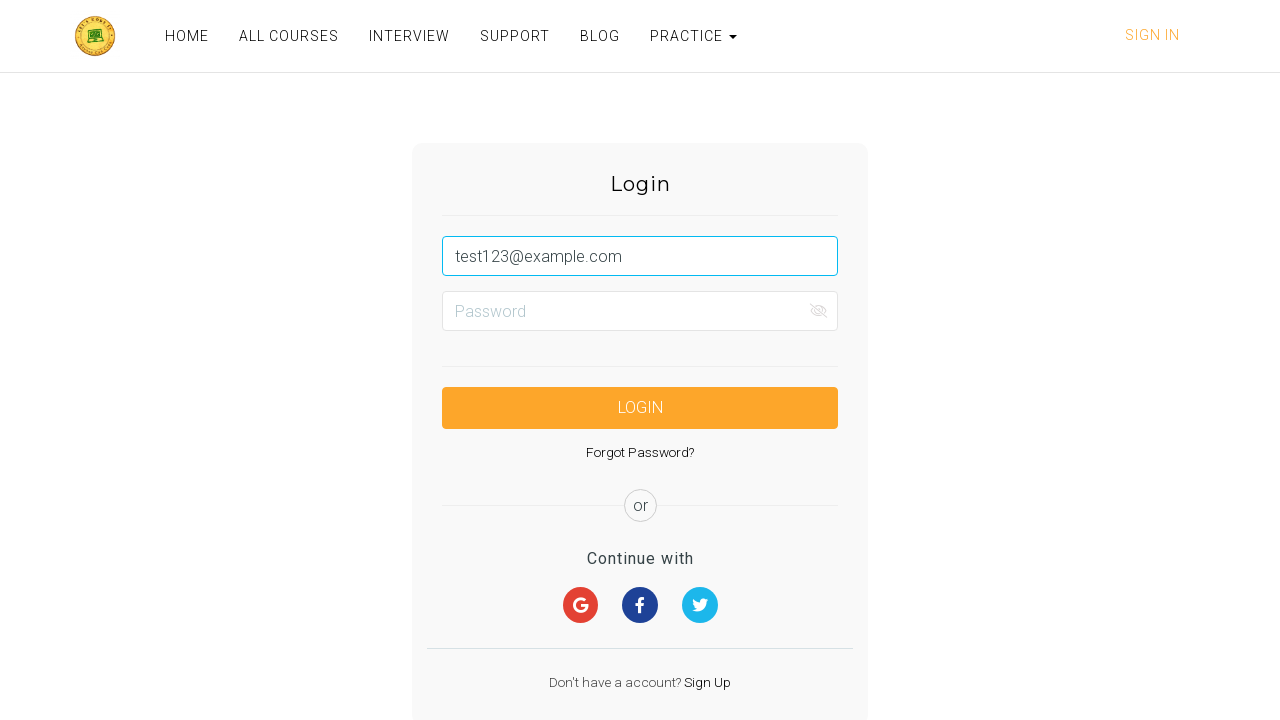